Tests a sample todo app by clicking on four checkbox items (li1, li2, li3, li4) to mark them as complete.

Starting URL: https://lambdatest.github.io/sample-todo-app/

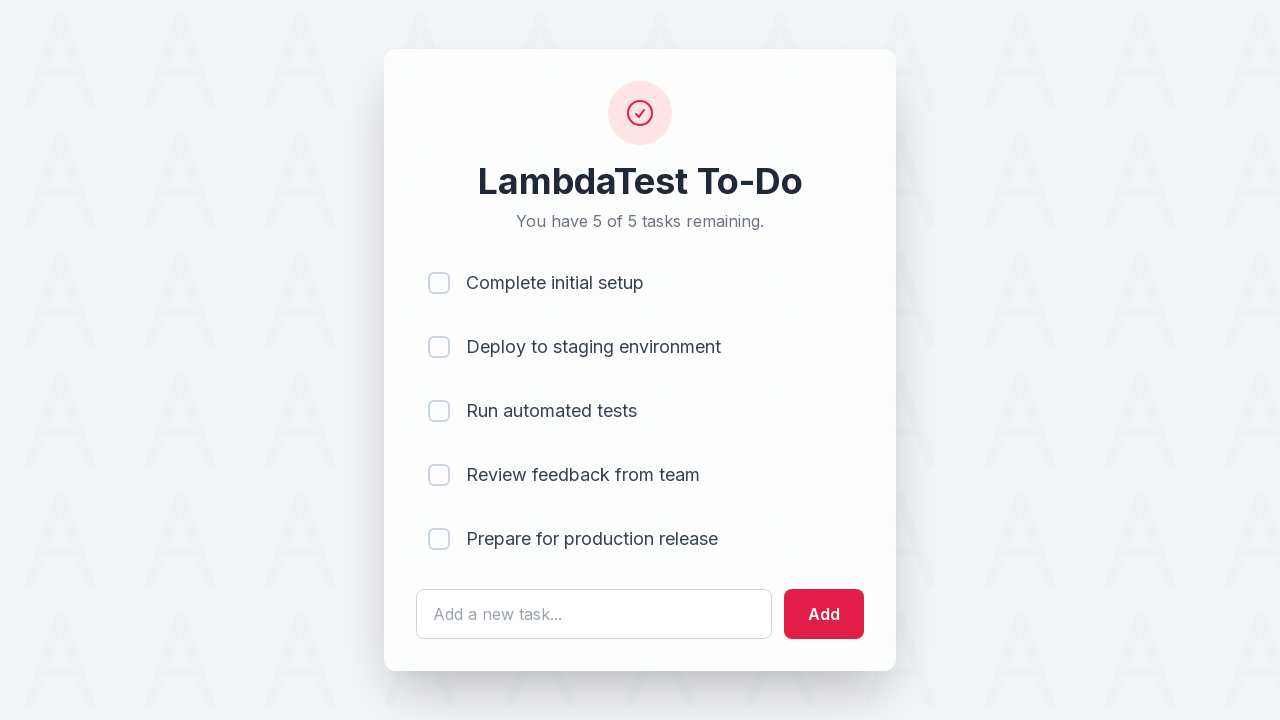

Navigated to sample todo app
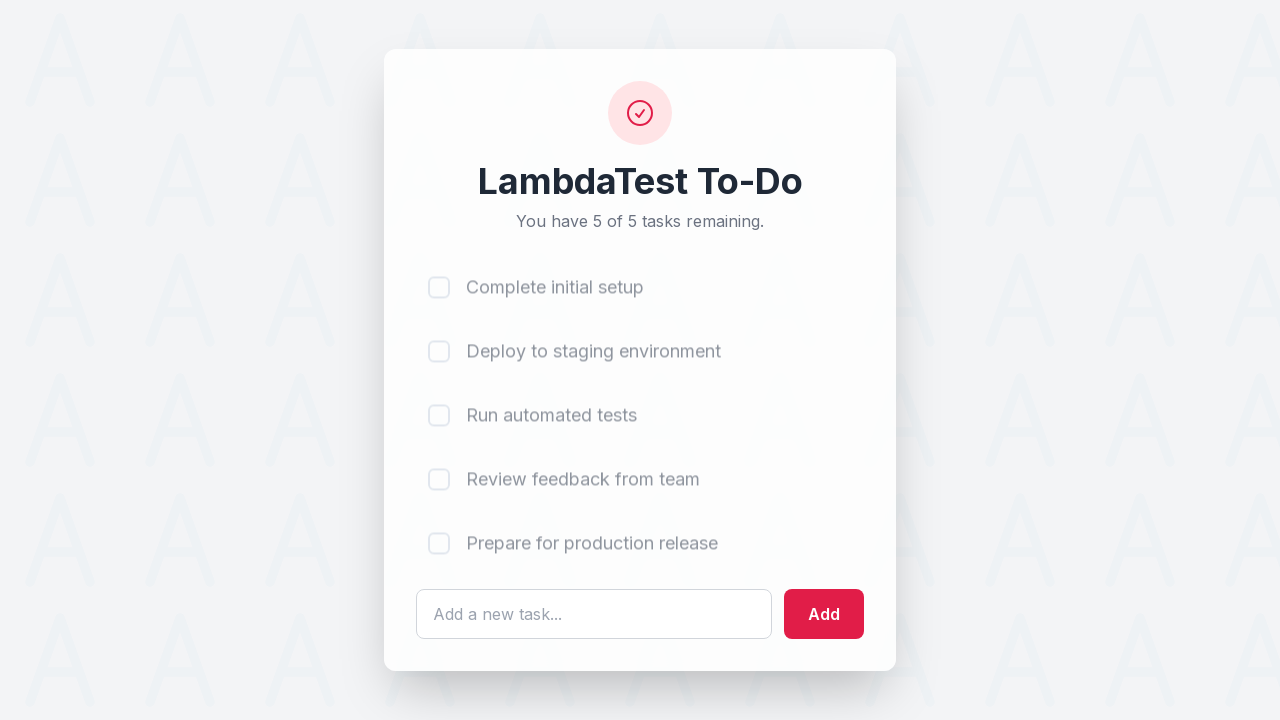

Clicked checkbox for li1 to mark as complete at (439, 283) on input[name='li1']
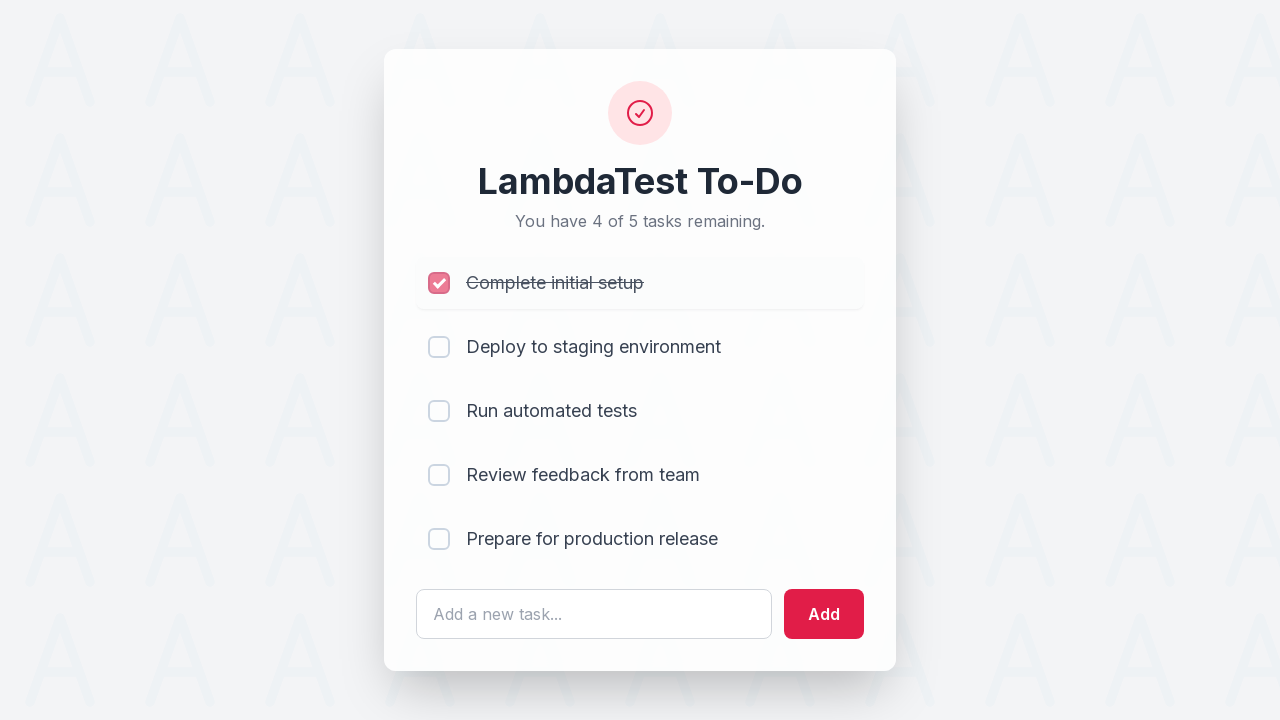

Clicked checkbox for li2 to mark as complete at (439, 347) on input[name='li2']
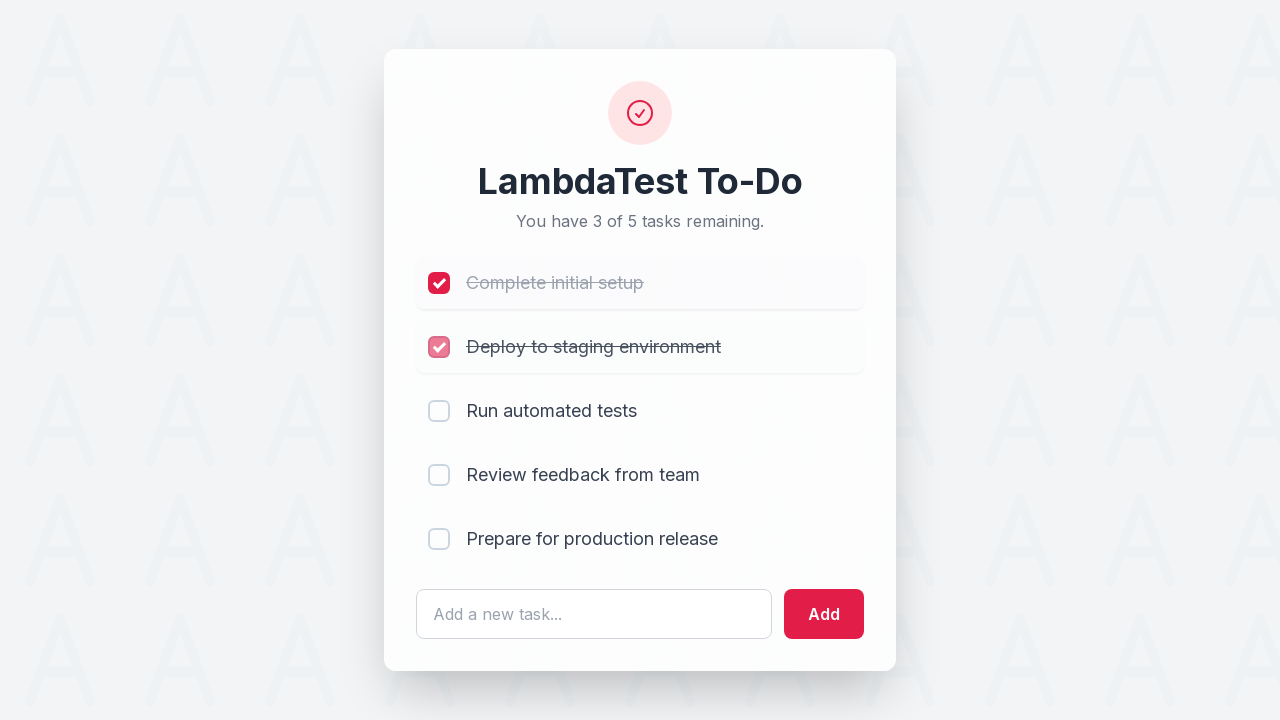

Clicked checkbox for li3 to mark as complete at (439, 411) on input[name='li3']
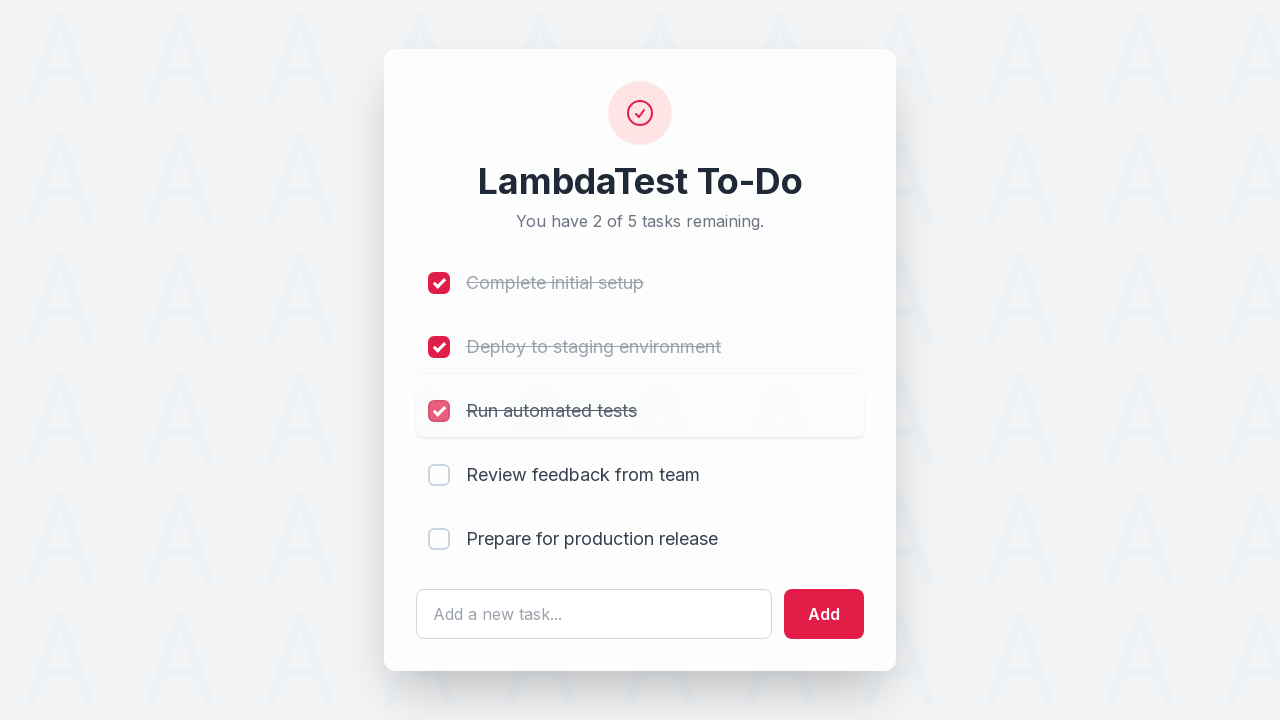

Clicked checkbox for li4 to mark as complete at (439, 475) on input[name='li4']
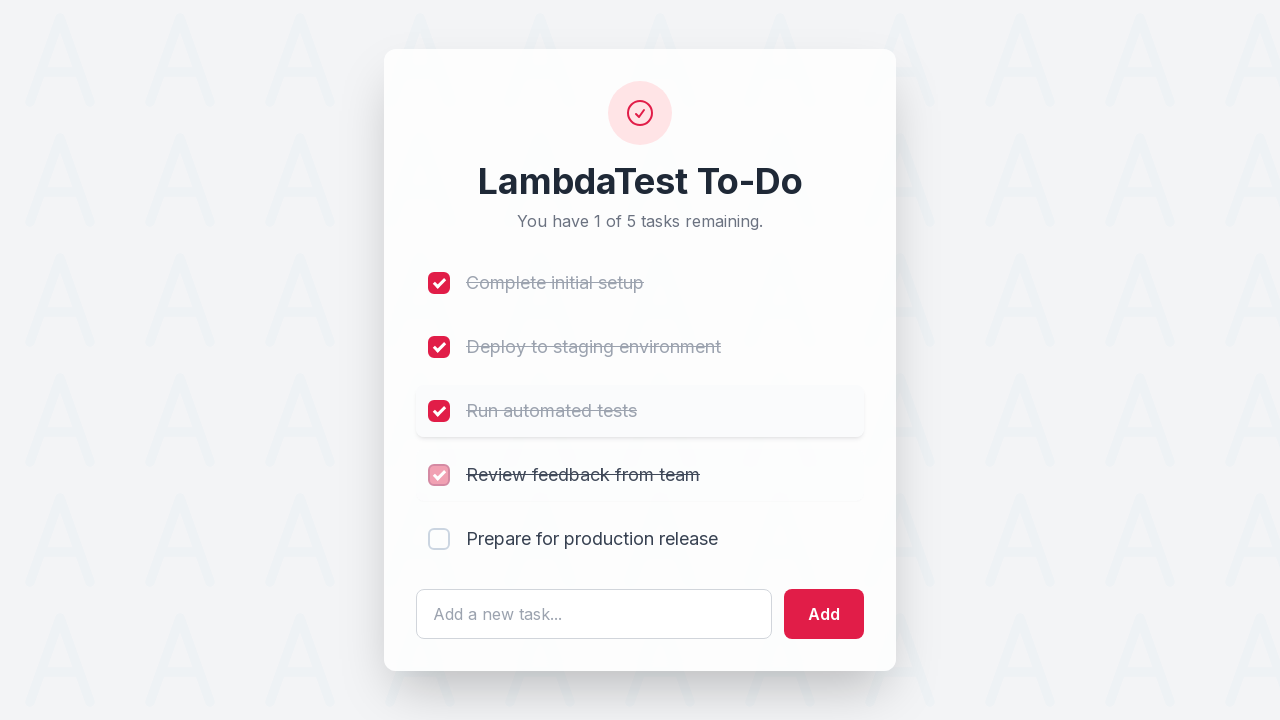

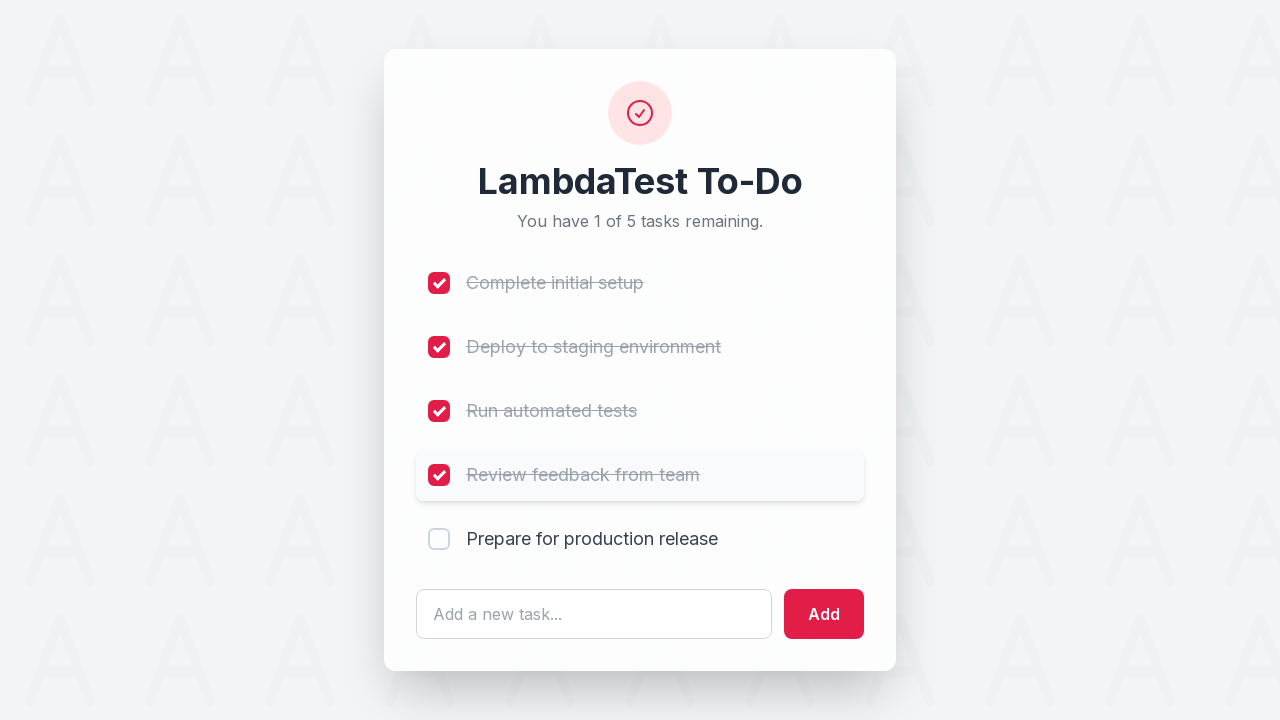